Tests dropdown interaction on the OrangeHRM demo page by locating the Country dropdown and selecting a value from it.

Starting URL: https://www.orangehrm.com/hris-hr-software-demo/

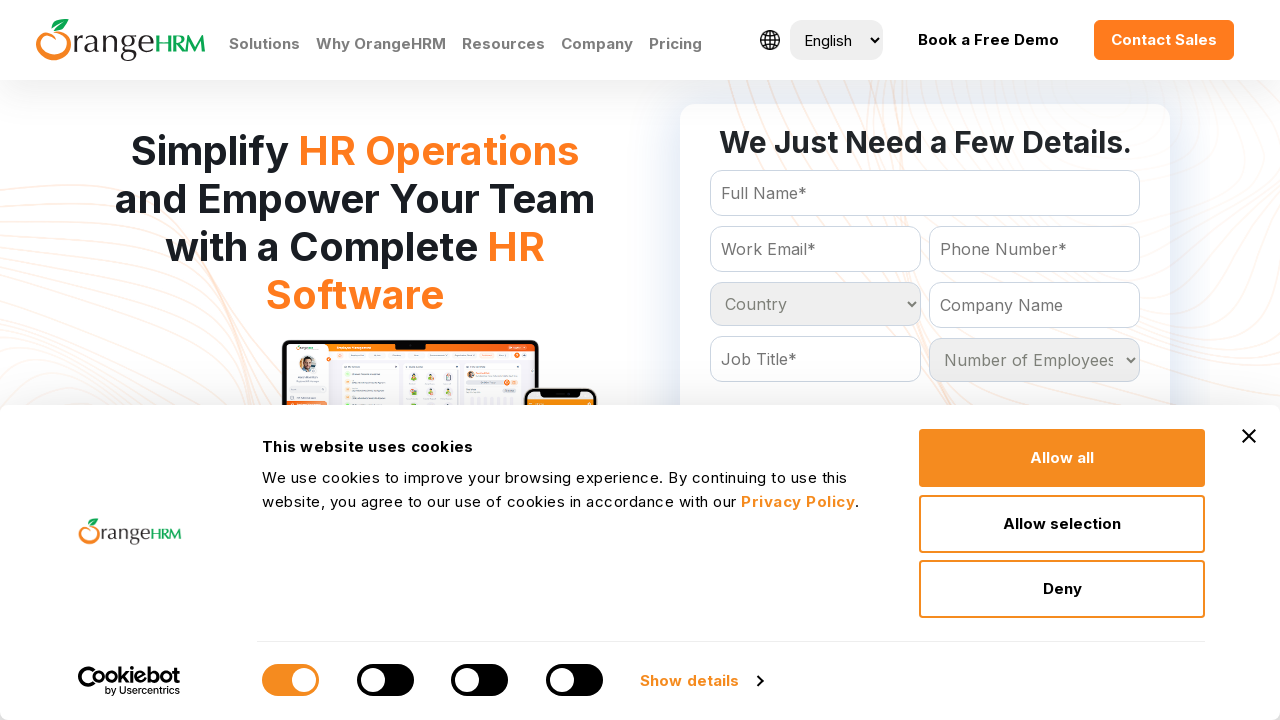

Country dropdown selector loaded and became visible
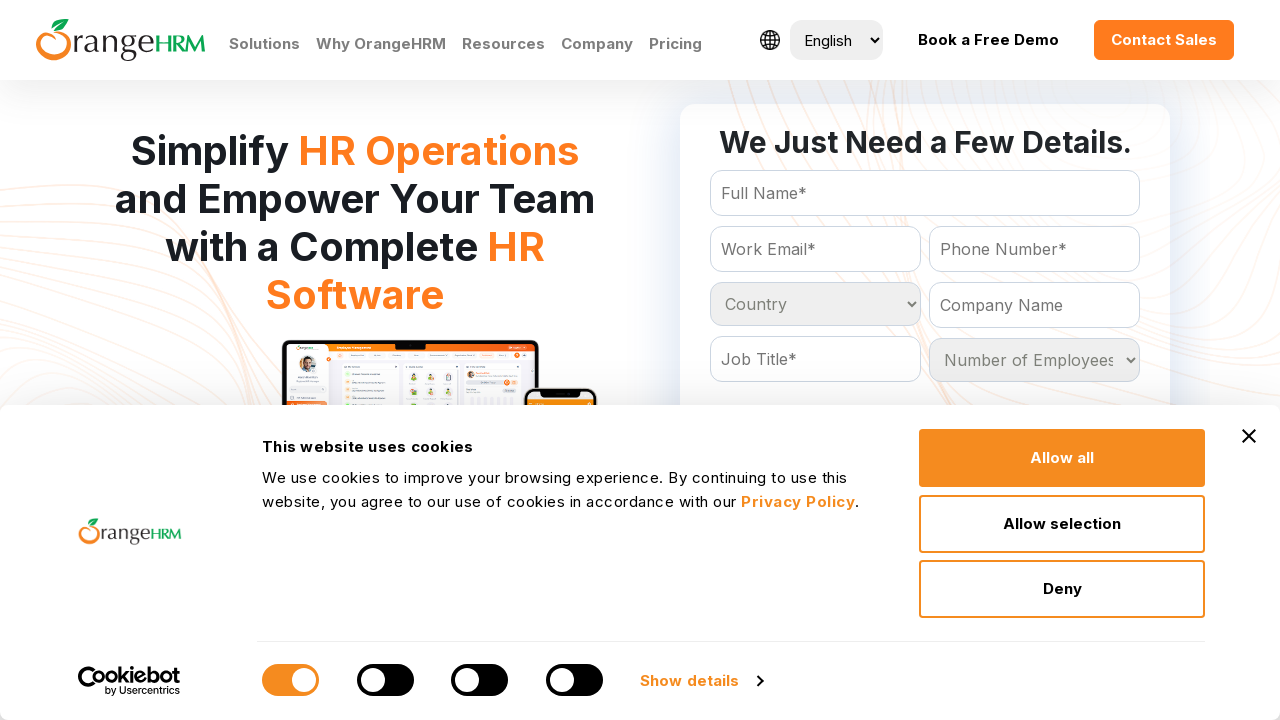

Selected 'United States' from Country dropdown on select[name='Country']
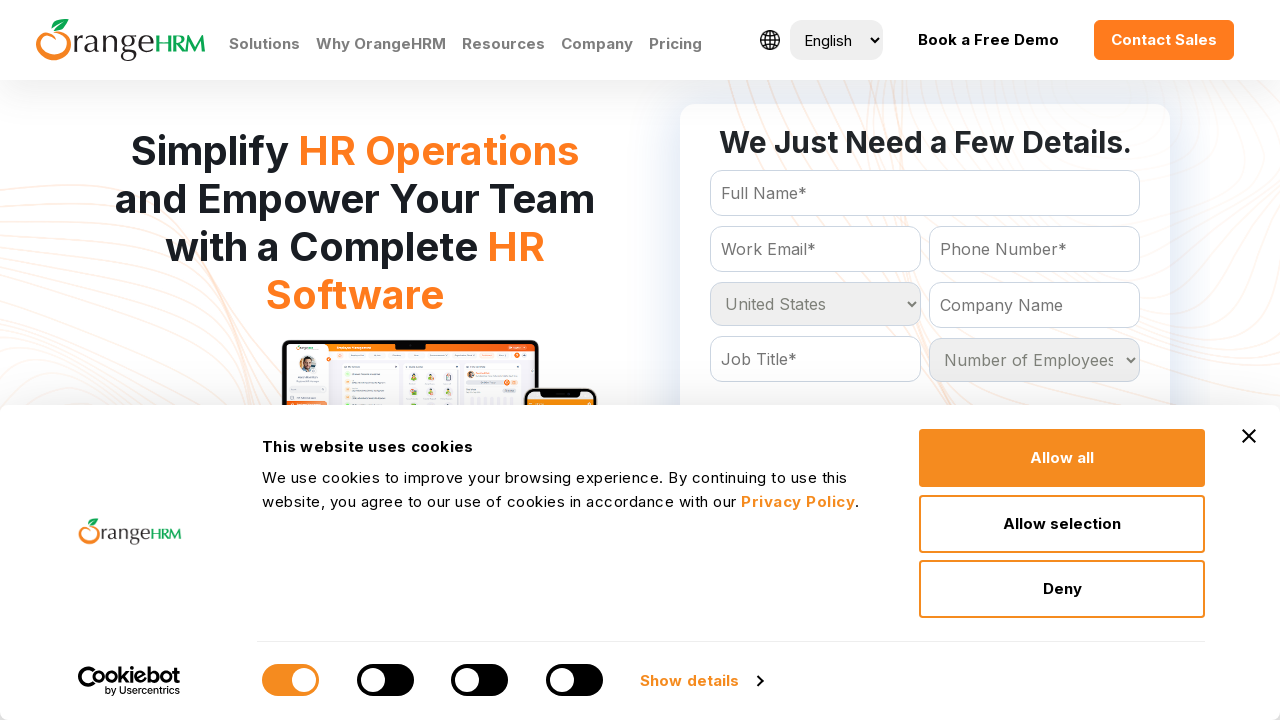

Waited 500ms to verify dropdown selection was applied
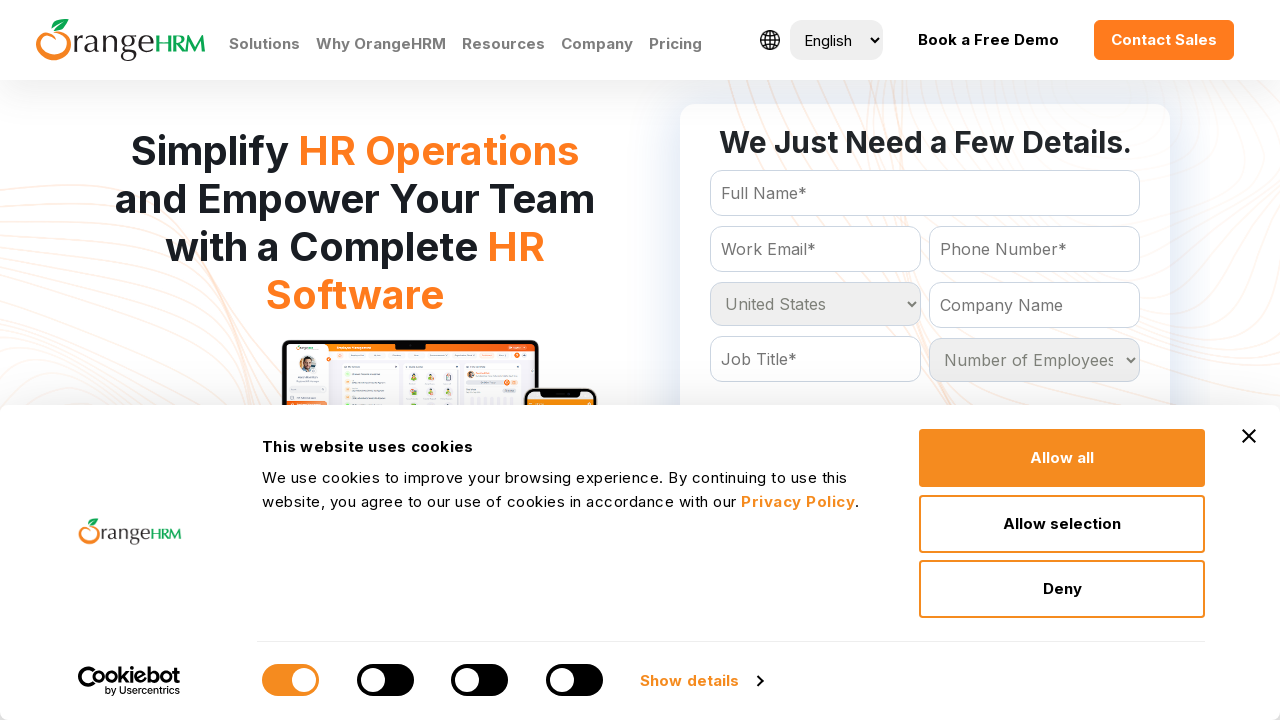

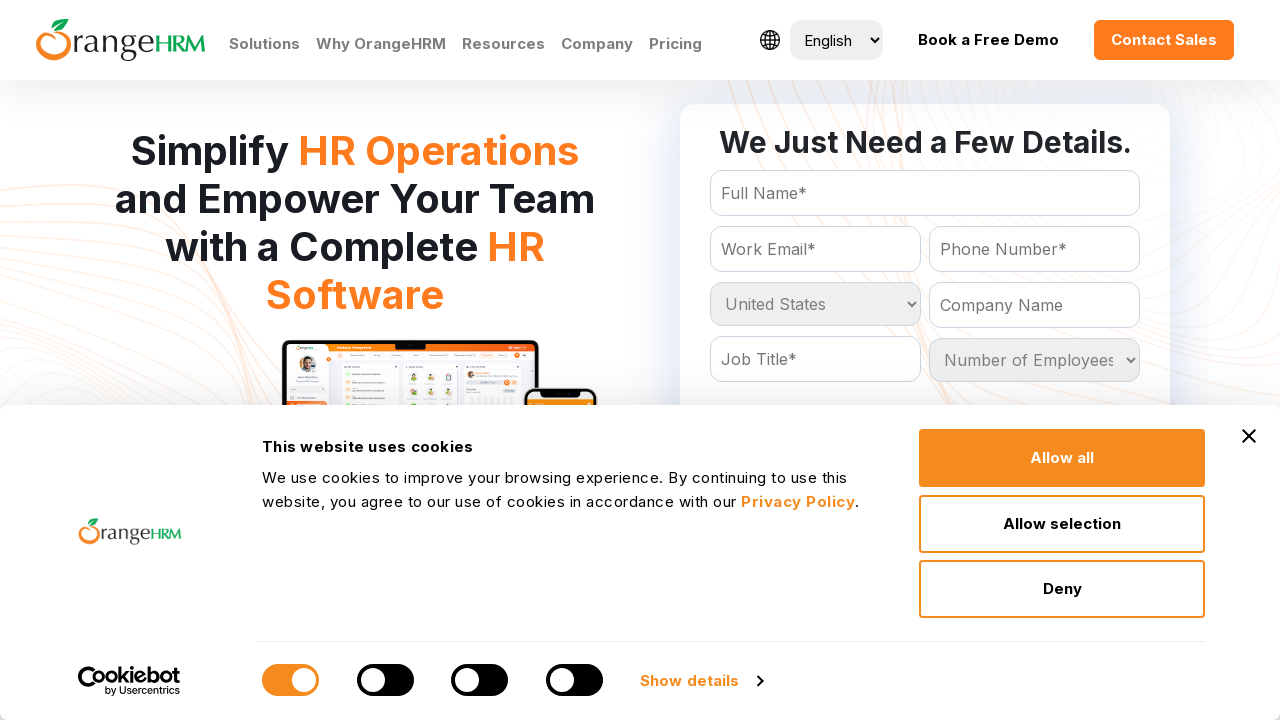